Tests mouse hover functionality by showing hidden content and clicking the Top link to navigate to top of page.

Starting URL: https://rahulshettyacademy.com/AutomationPractice/#//

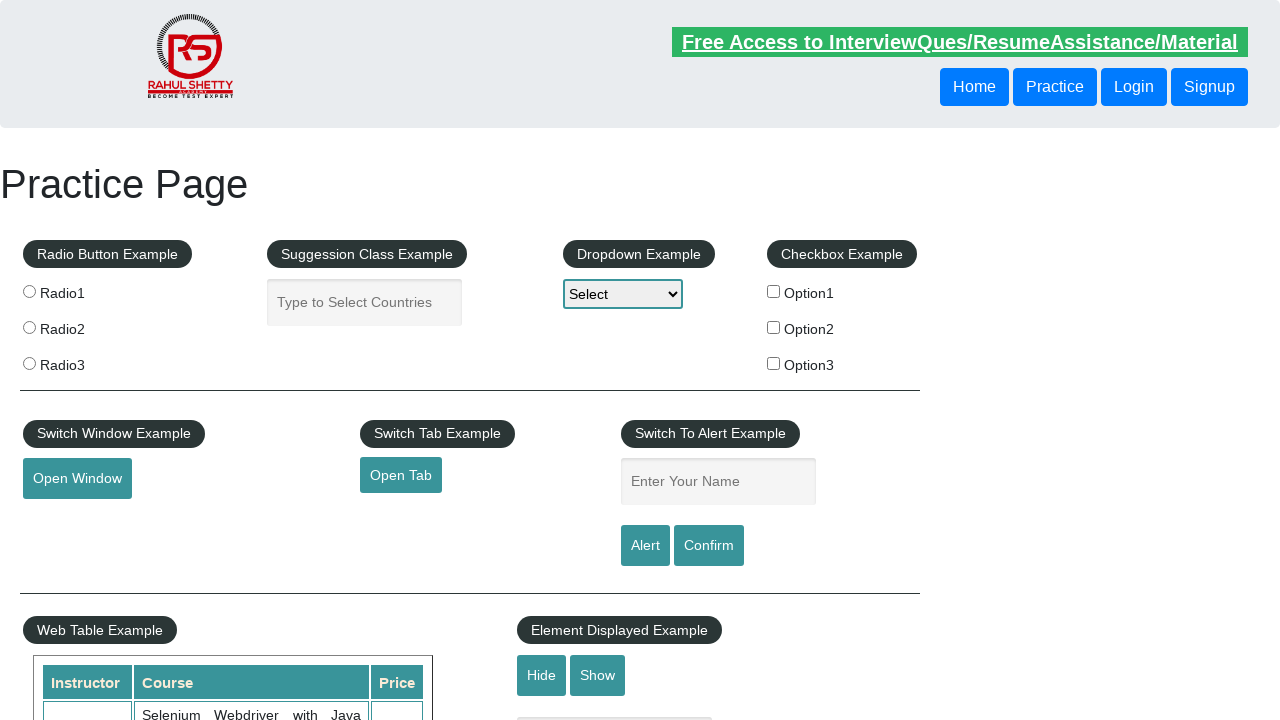

Made mouse-hover content visible by setting display to block
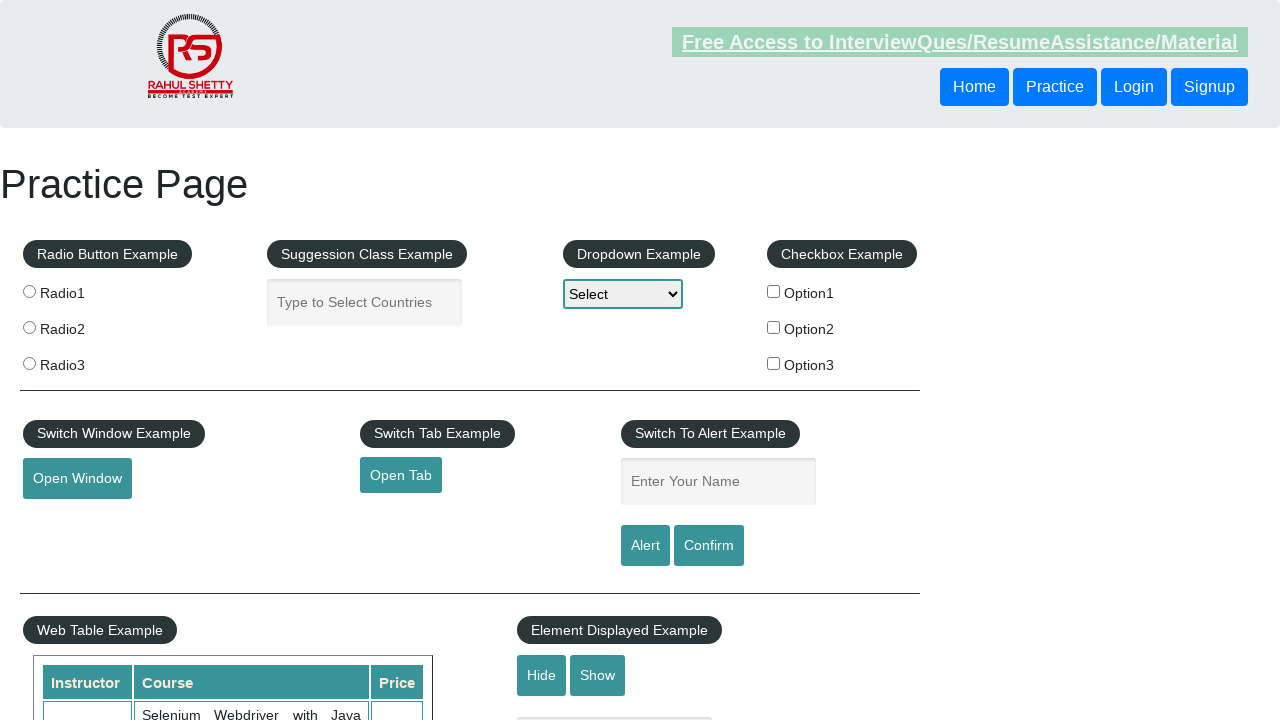

Clicked Top link to navigate to top of page at (103, 360) on text=Top
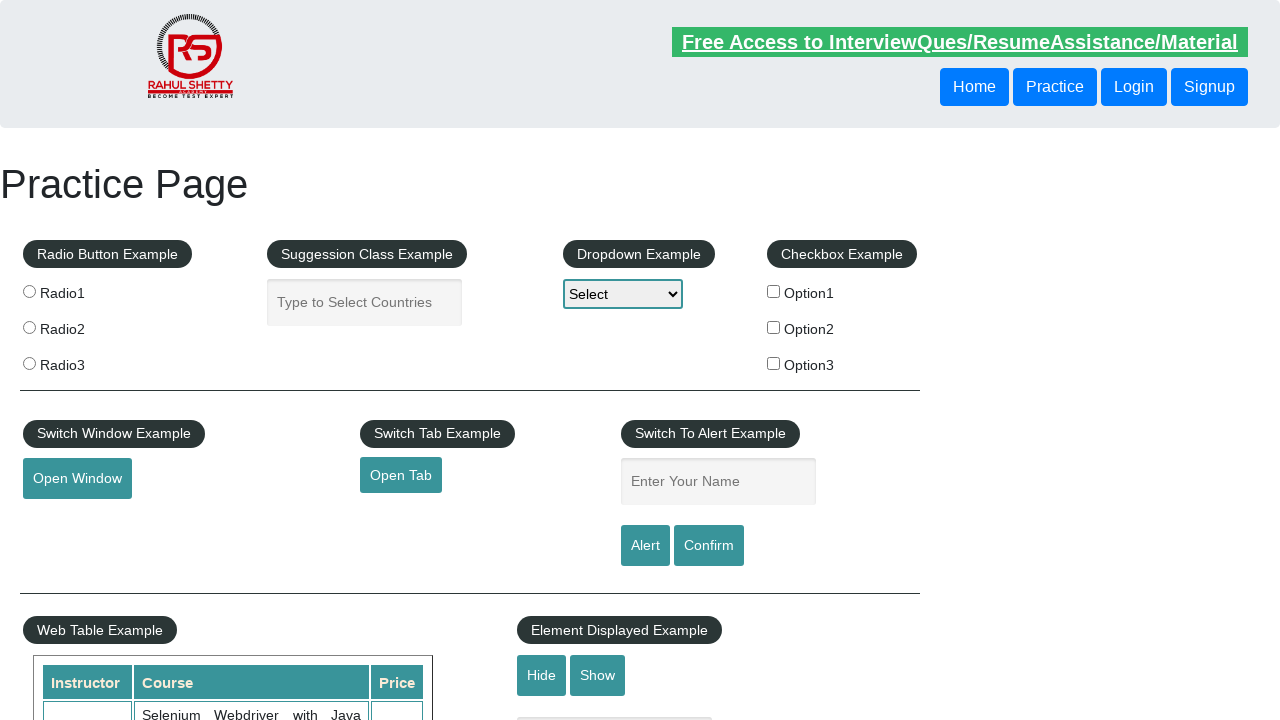

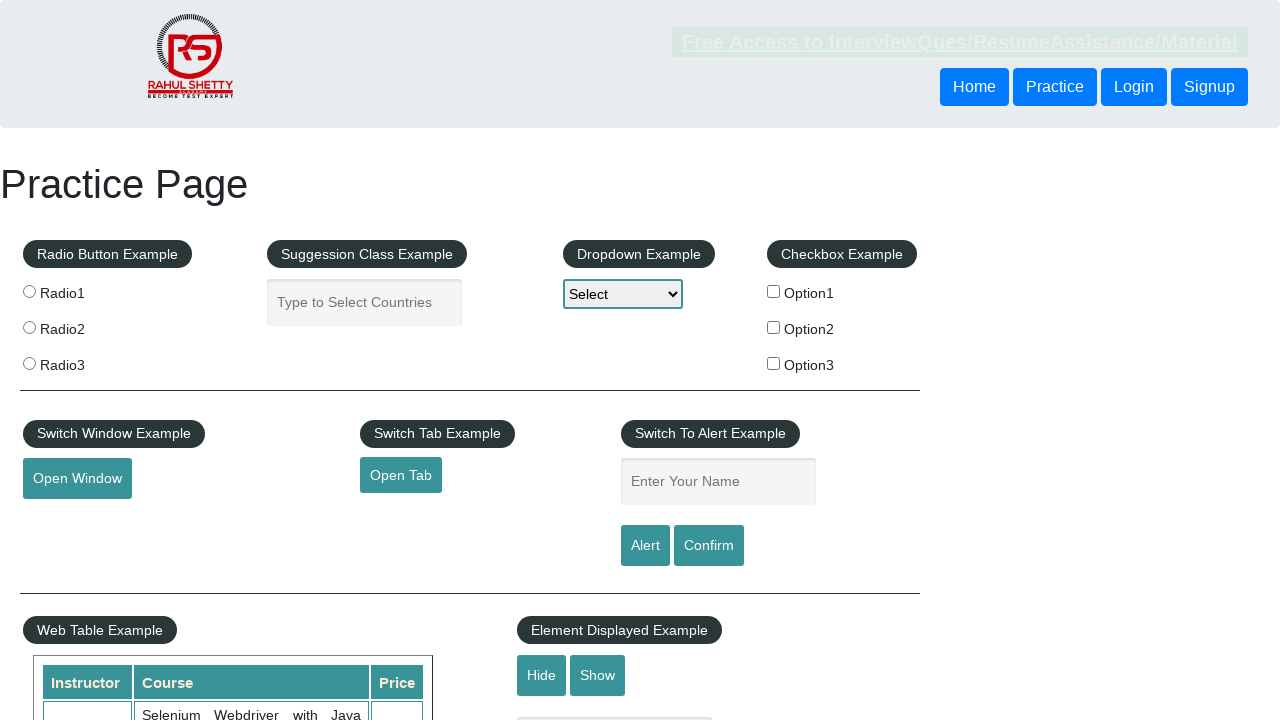